Tests a questionnaire form by filling in personal information (name, gender, marital status, children, country, education, age) with "criminal record: yes" selected, then submits and verifies that an error message appears indicating the candidate is not eligible.

Starting URL: http://qa.skillbox.ru/module11/practice/

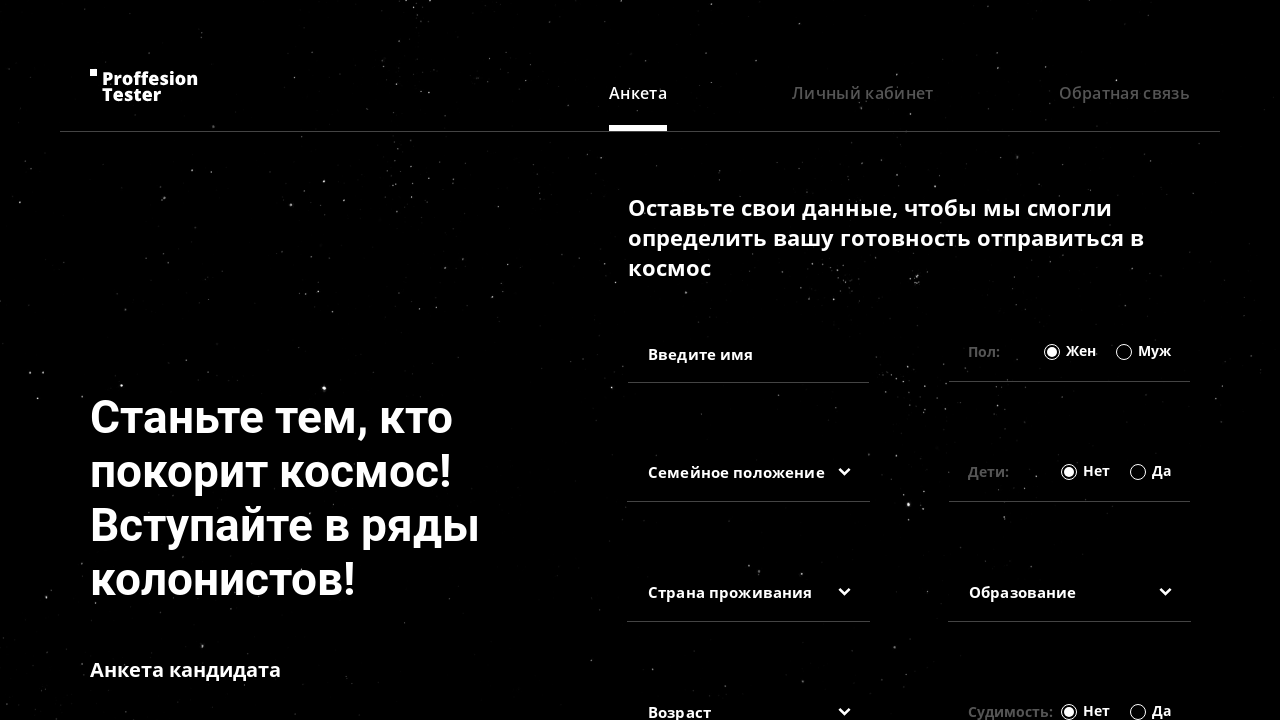

Clicked on Name input field at (748, 362) on input[name='name']
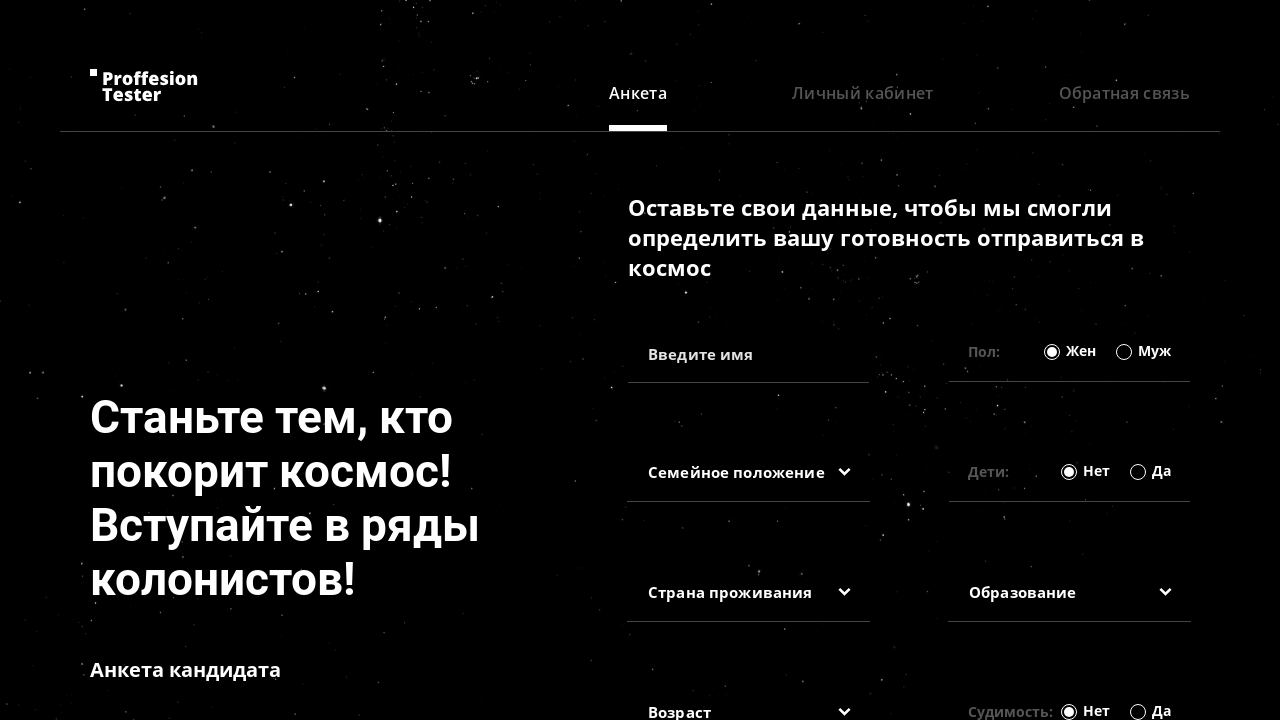

Filled Name field with 'Денис' on input[name='name']
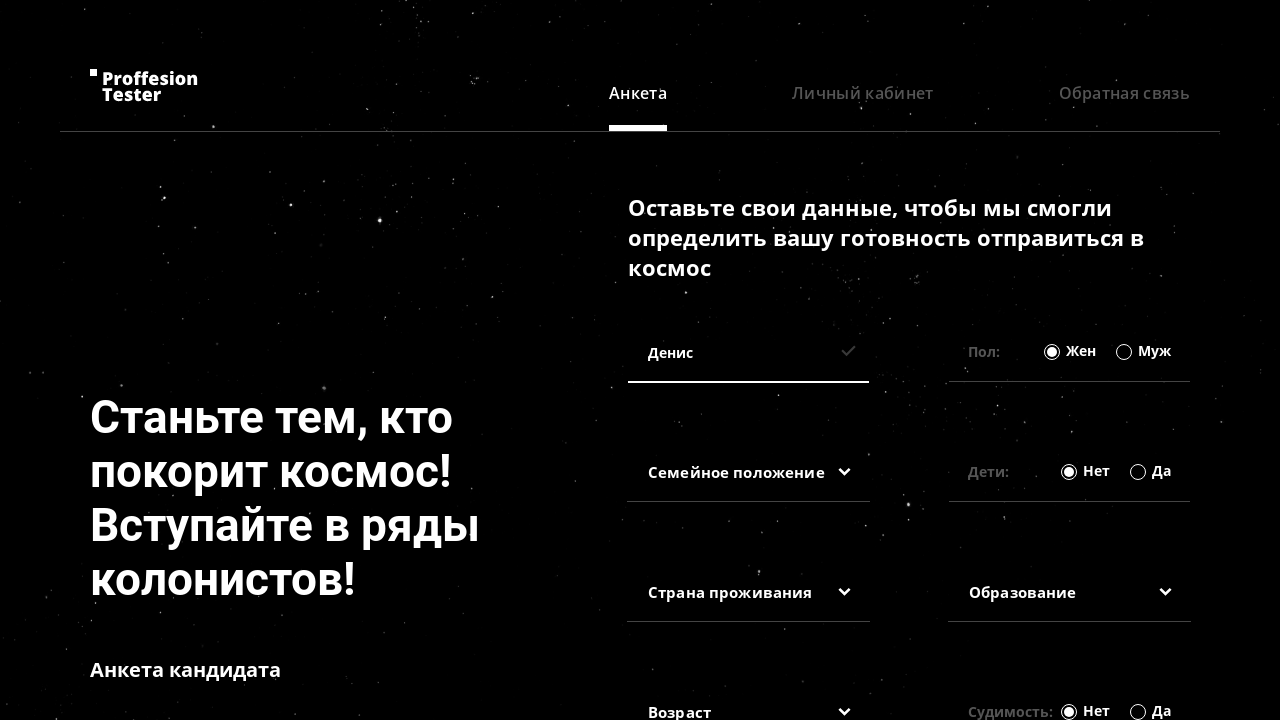

Selected Female (Жен) gender option at (1070, 351) on xpath=//*[.='Жен']
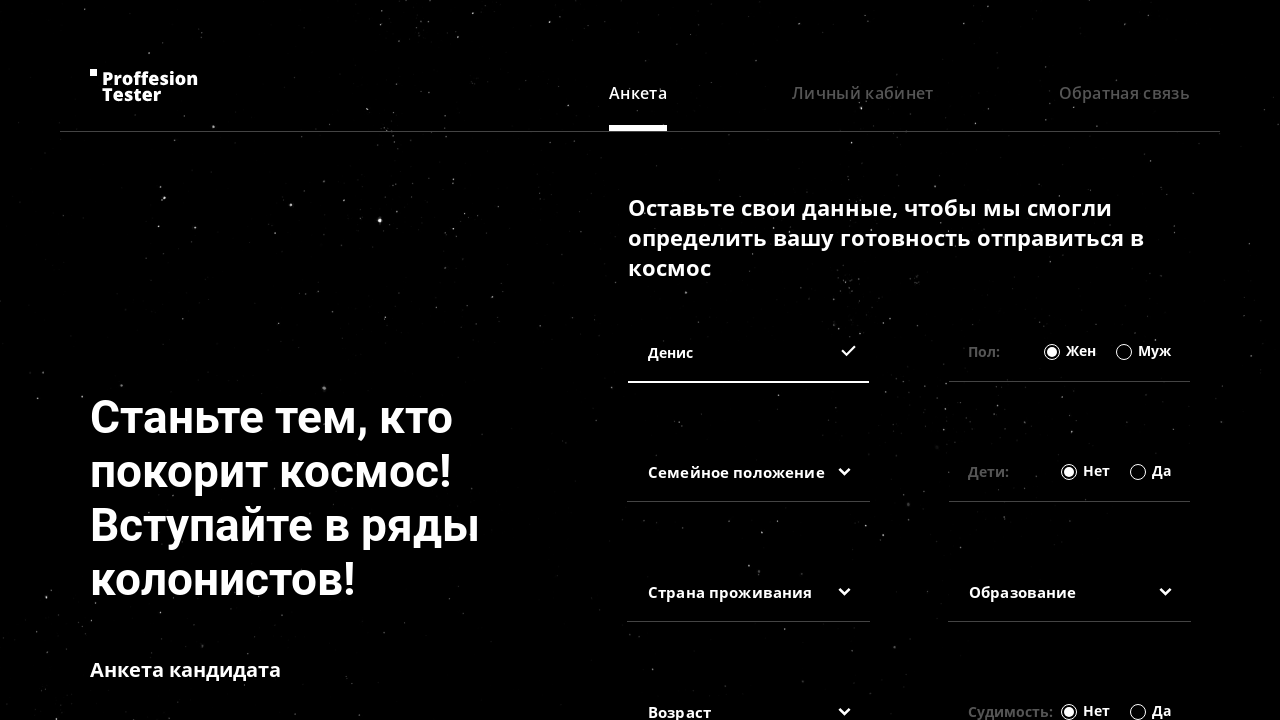

Opened Marital status dropdown at (748, 472) on xpath=//div[@class='baseSelect__header']
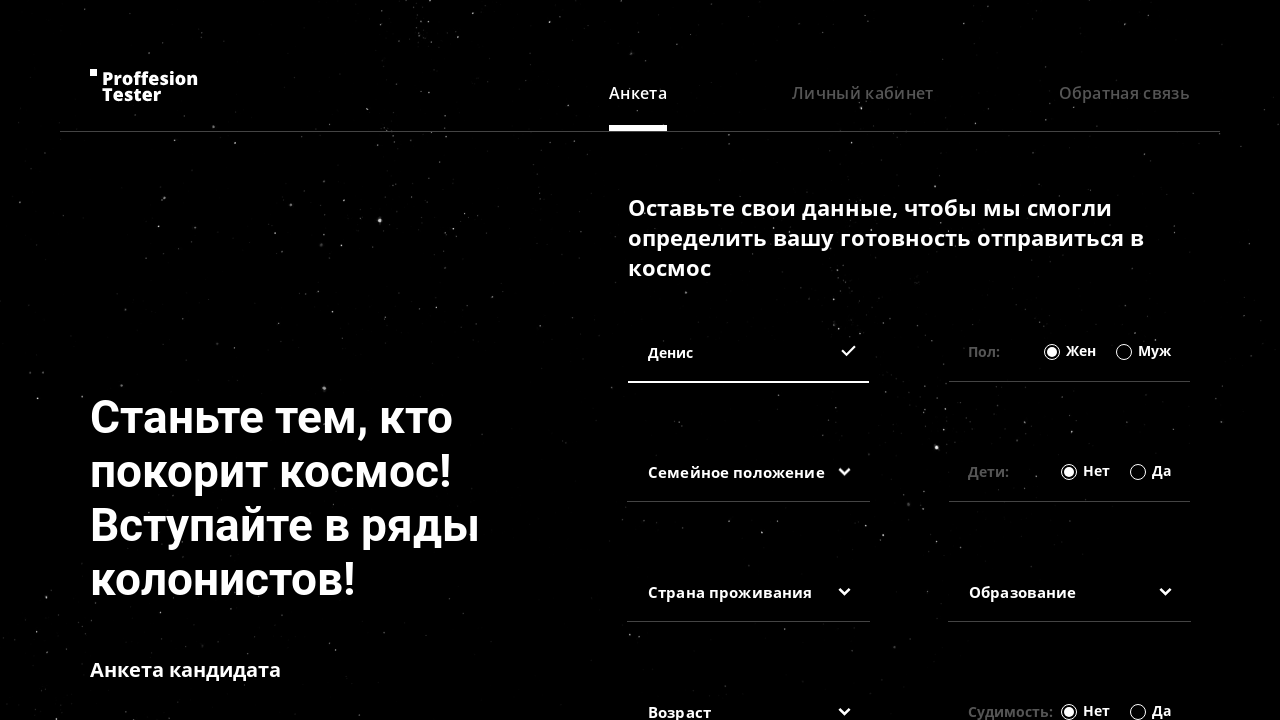

Selected 'Single/Not married' from Marital status dropdown at (738, 522) on xpath=//a[@href='notMarried']
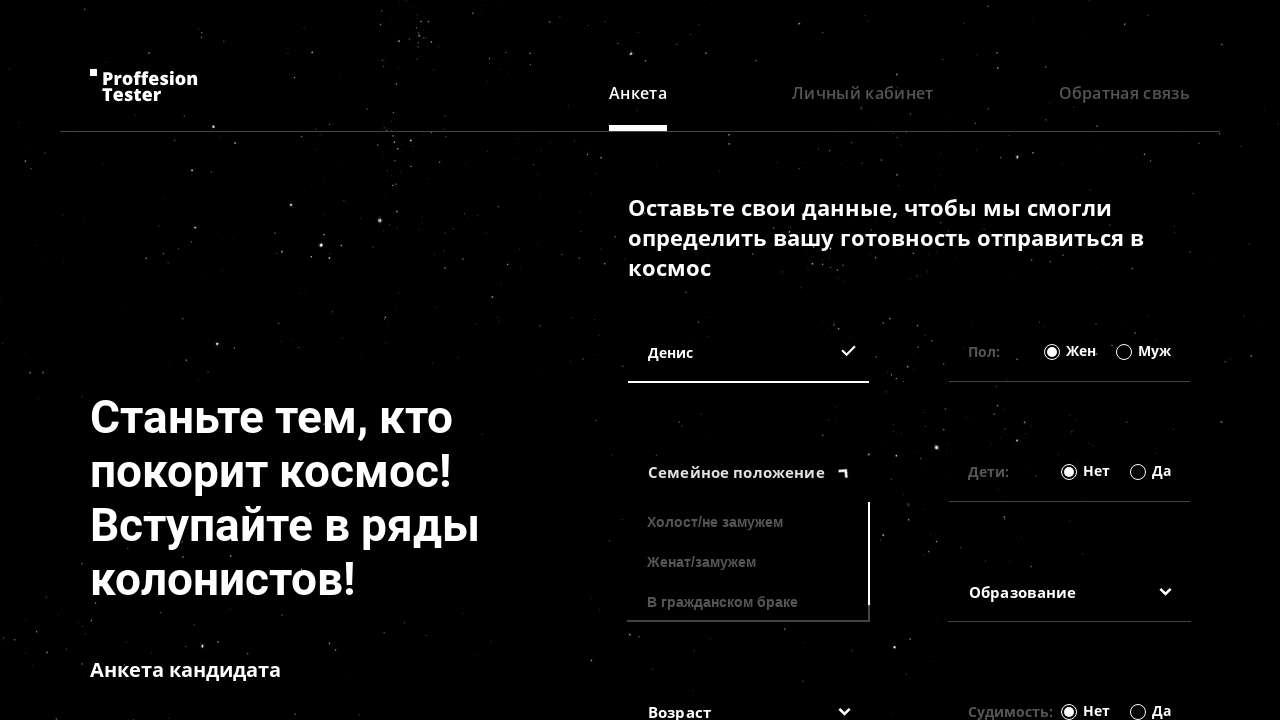

Selected 'No' (Нет) for Children field at (1086, 471) on xpath=//*[.='Нет']
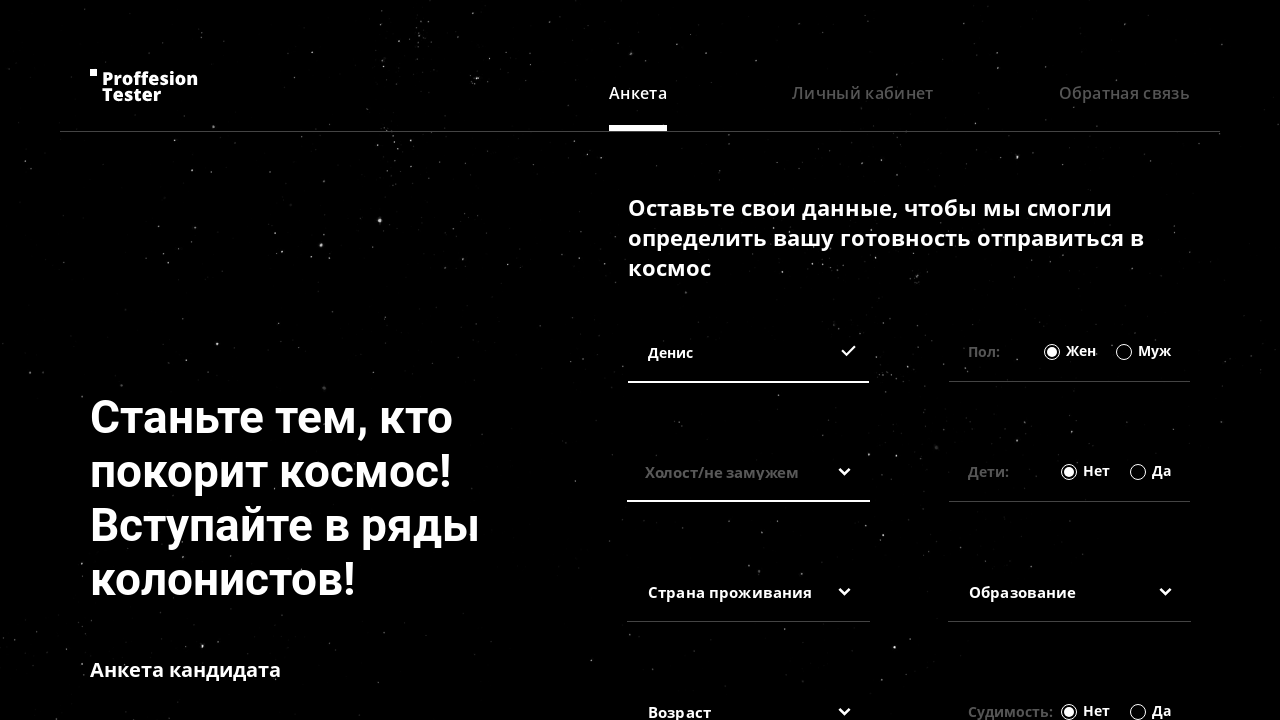

Opened Country of residence dropdown at (724, 592) on xpath=//span[.='Страна проживания']
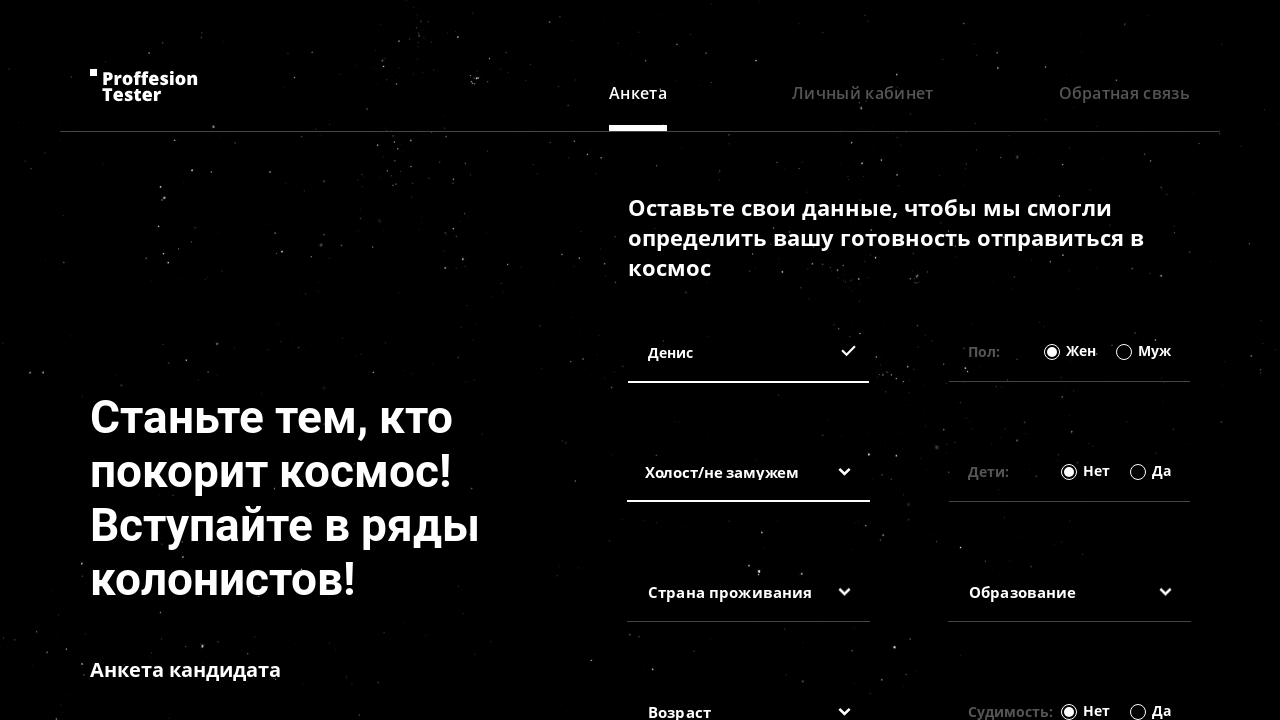

Selected 'Russia' (Россия) from Country dropdown at (738, 642) on xpath=//a[.='Россия']
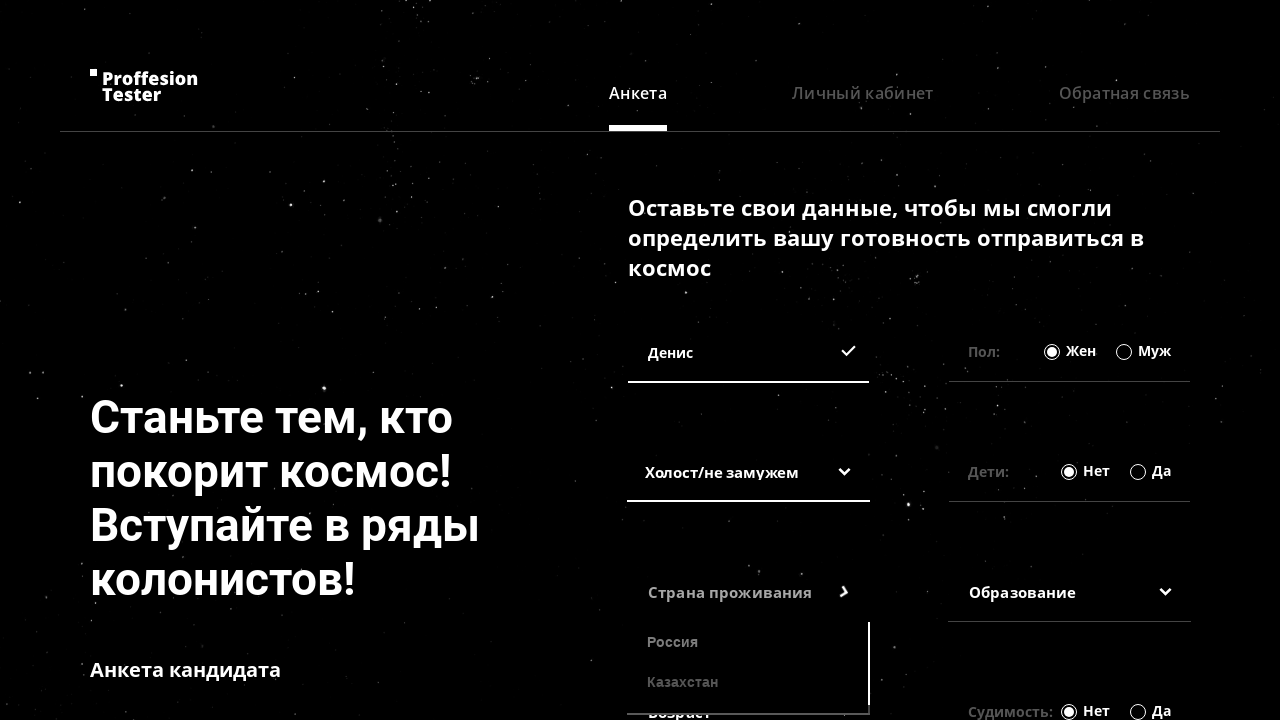

Opened Education dropdown at (1018, 592) on xpath=//span[.='Образование']
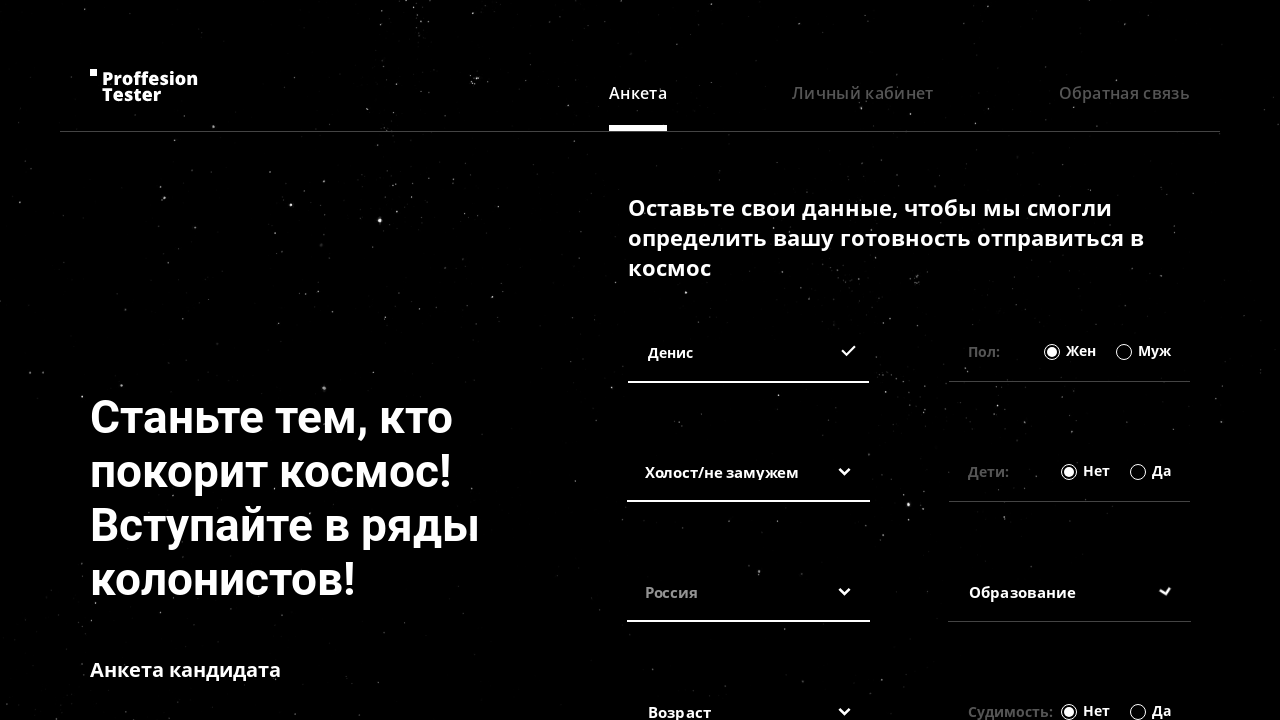

Selected 'Incomplete higher education' (Неполное высшее) from Education dropdown at (1059, 682) on xpath=//a[.='Неполное высшее']
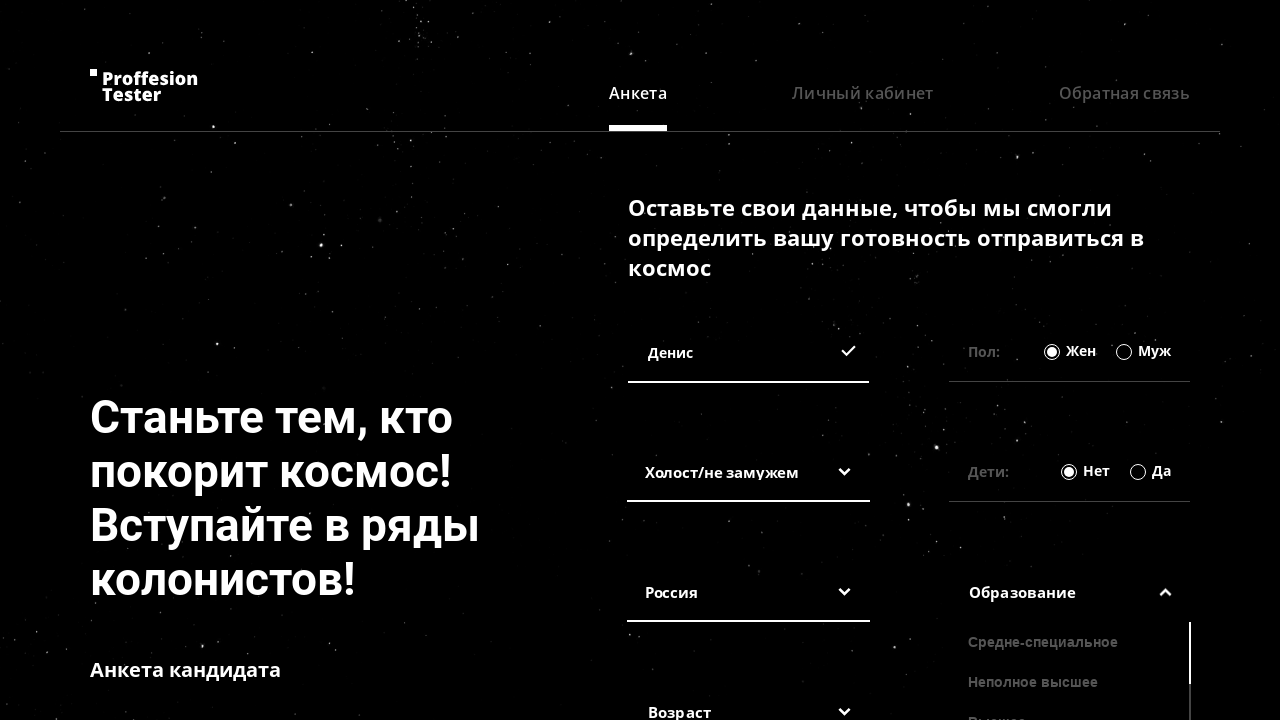

Opened Age dropdown at (675, 712) on xpath=//span[.='Возраст']
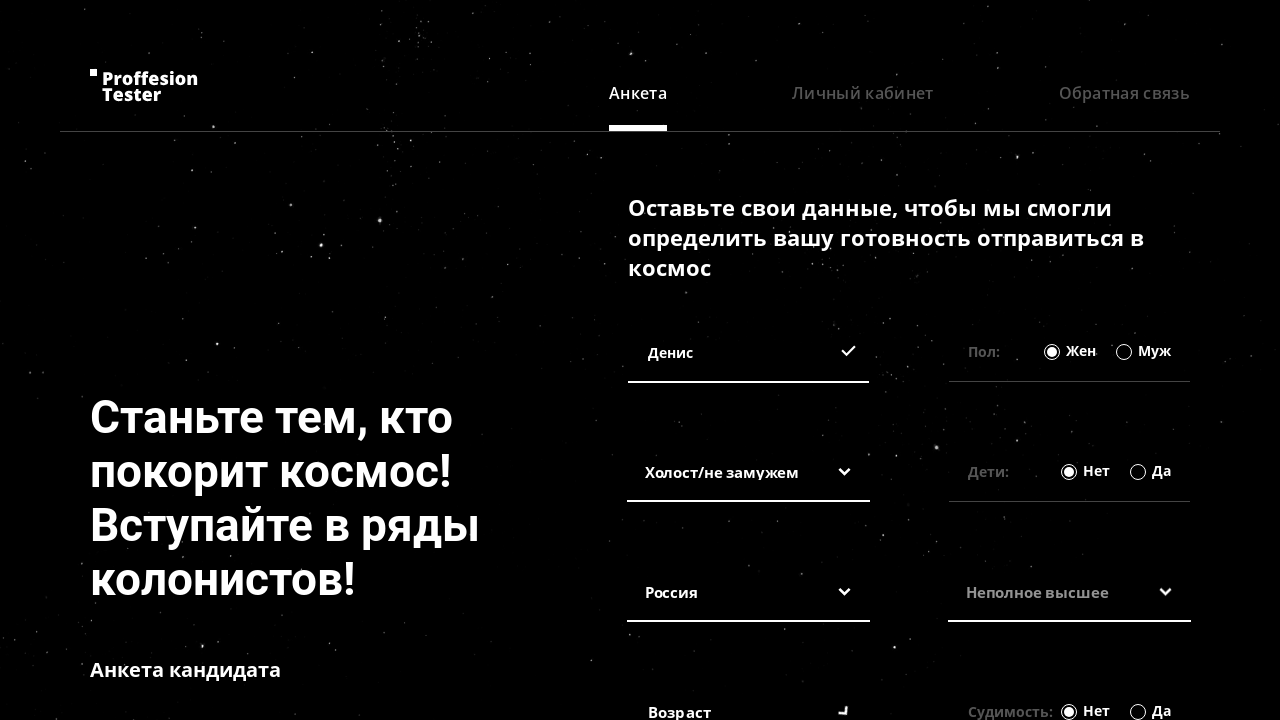

Selected '25' from Age dropdown at (738, 482) on xpath=//a[@href='25']
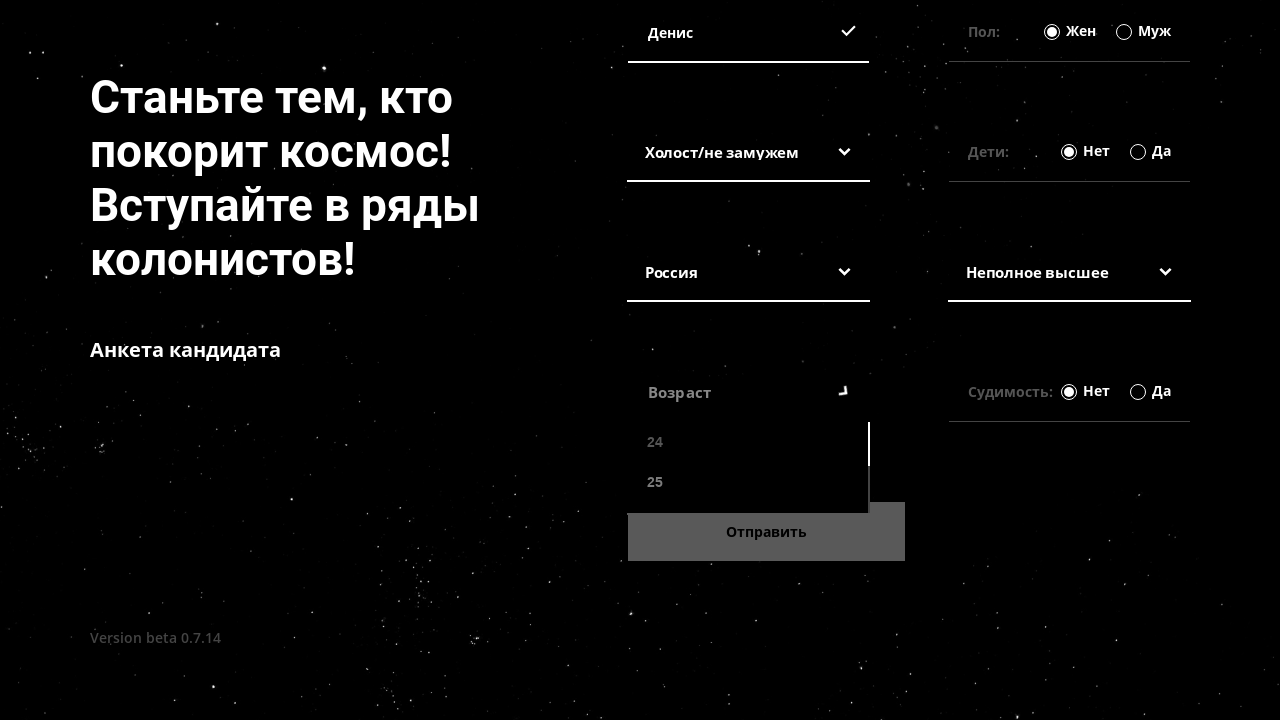

Selected 'Yes' (Да) for Criminal record field at (1150, 391) on xpath=//div[contains(.,'Судимость:')]/div[@class='radioButtonGroup__items']/*[.=
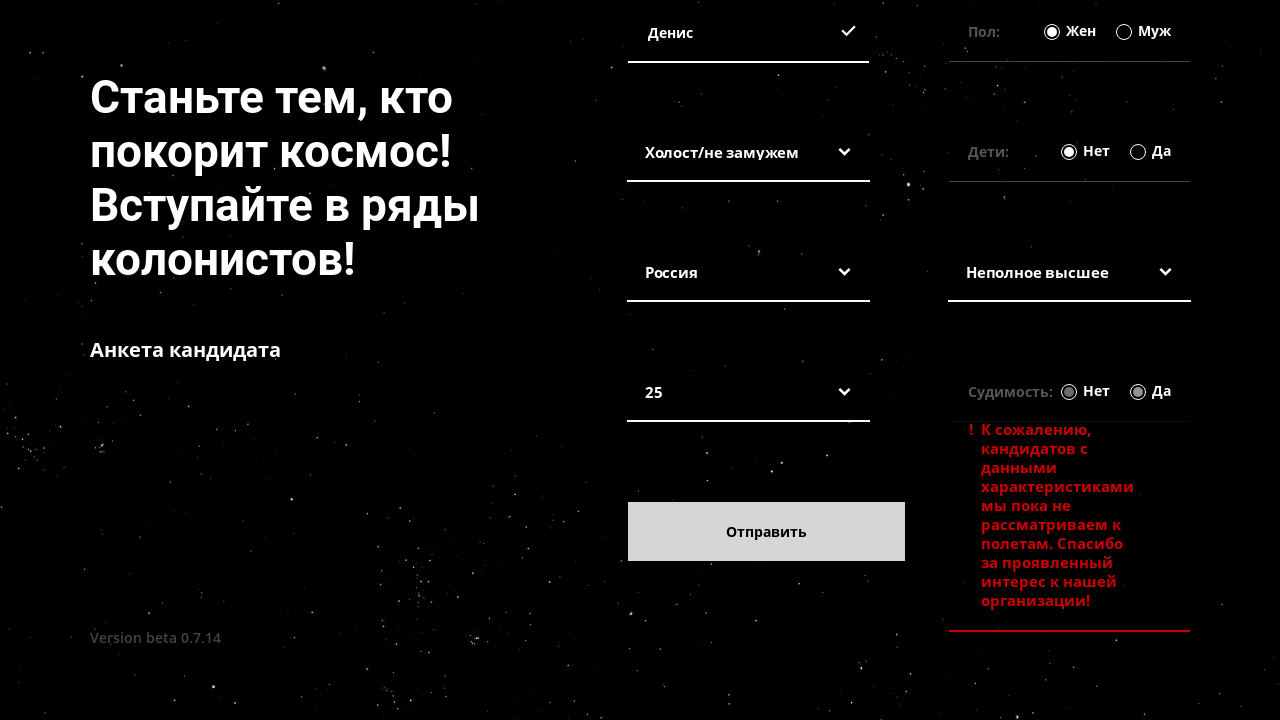

Clicked Submit button (Отправить) at (748, 532) on xpath=//*[.='Отправить']
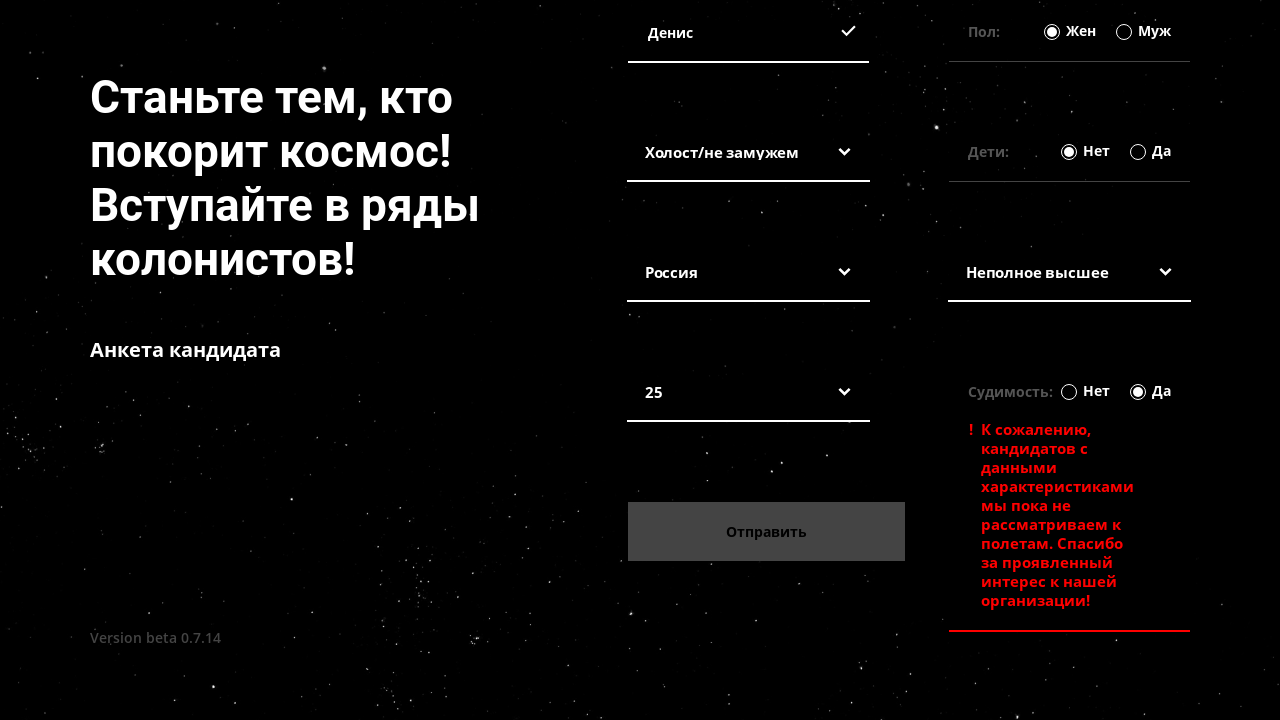

Error message element became visible
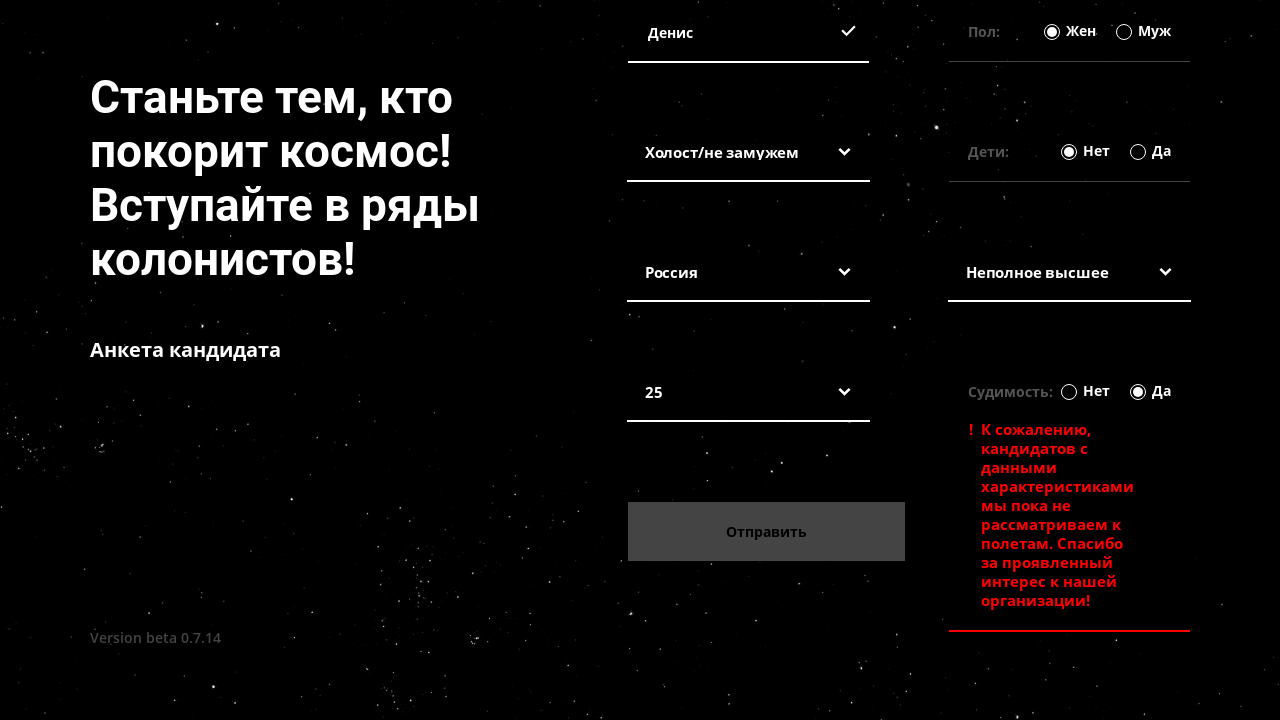

Retrieved error message text content
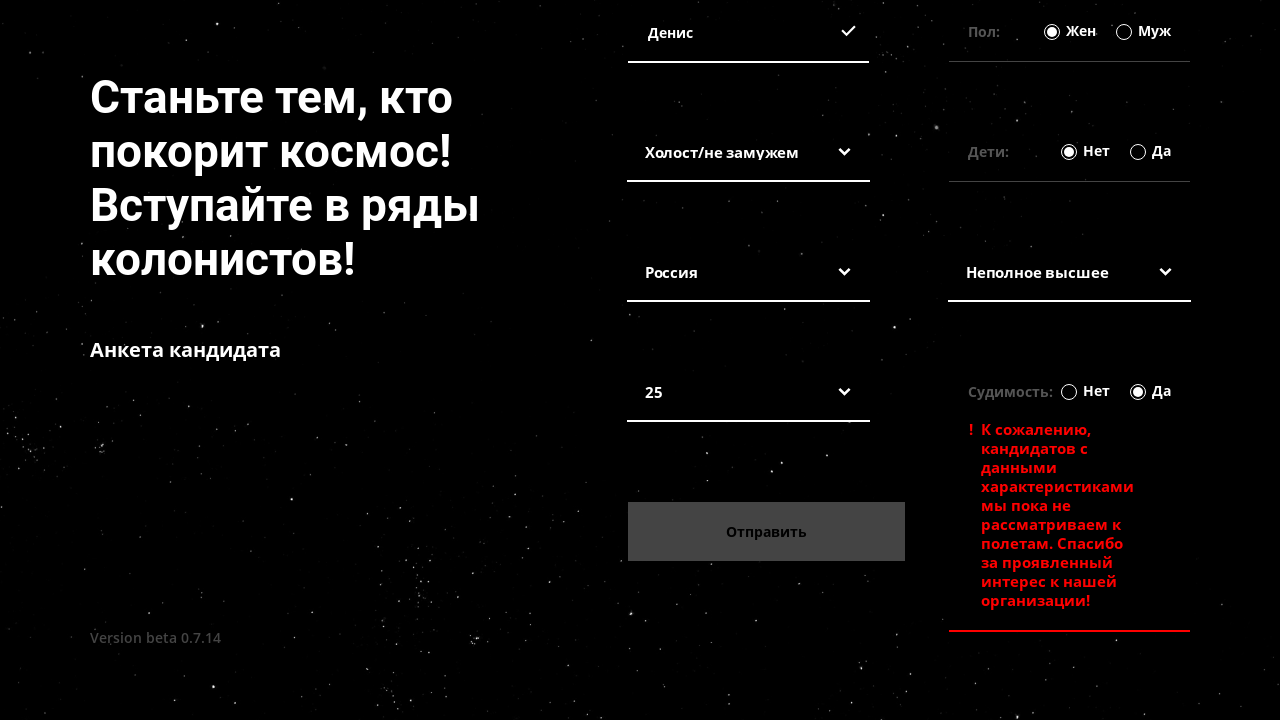

Verified error message matches expected content indicating candidate is not eligible
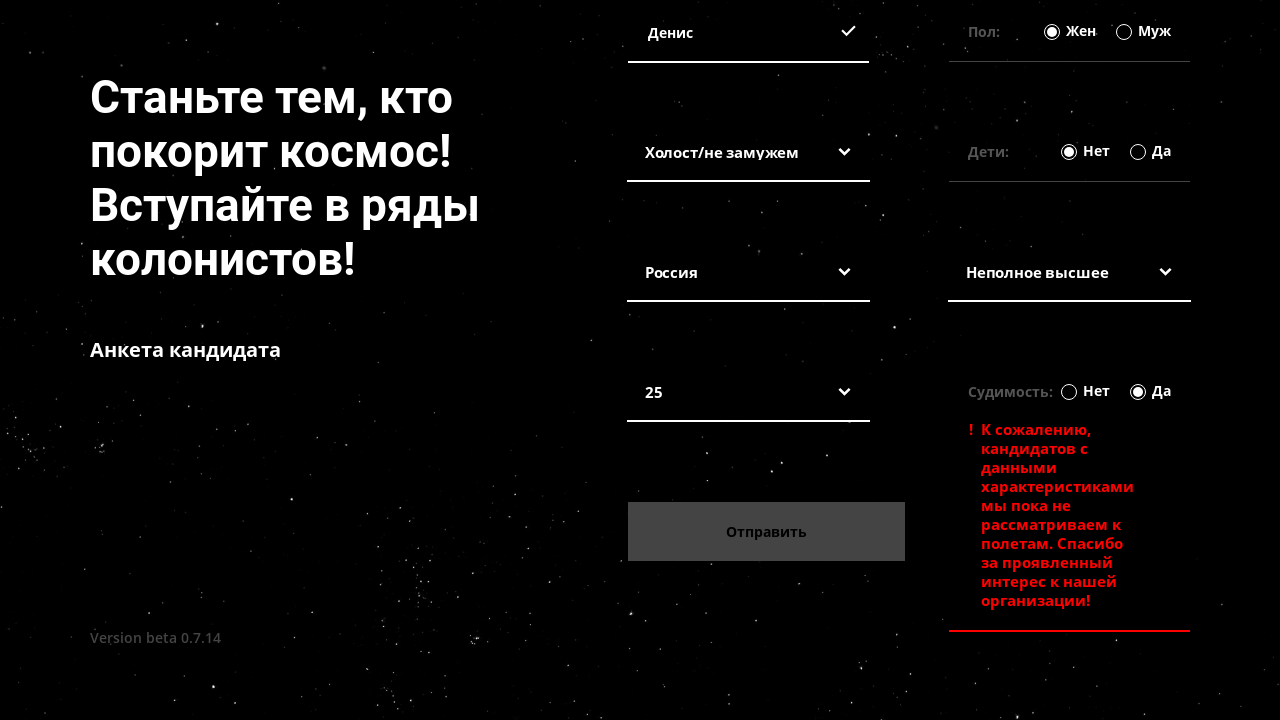

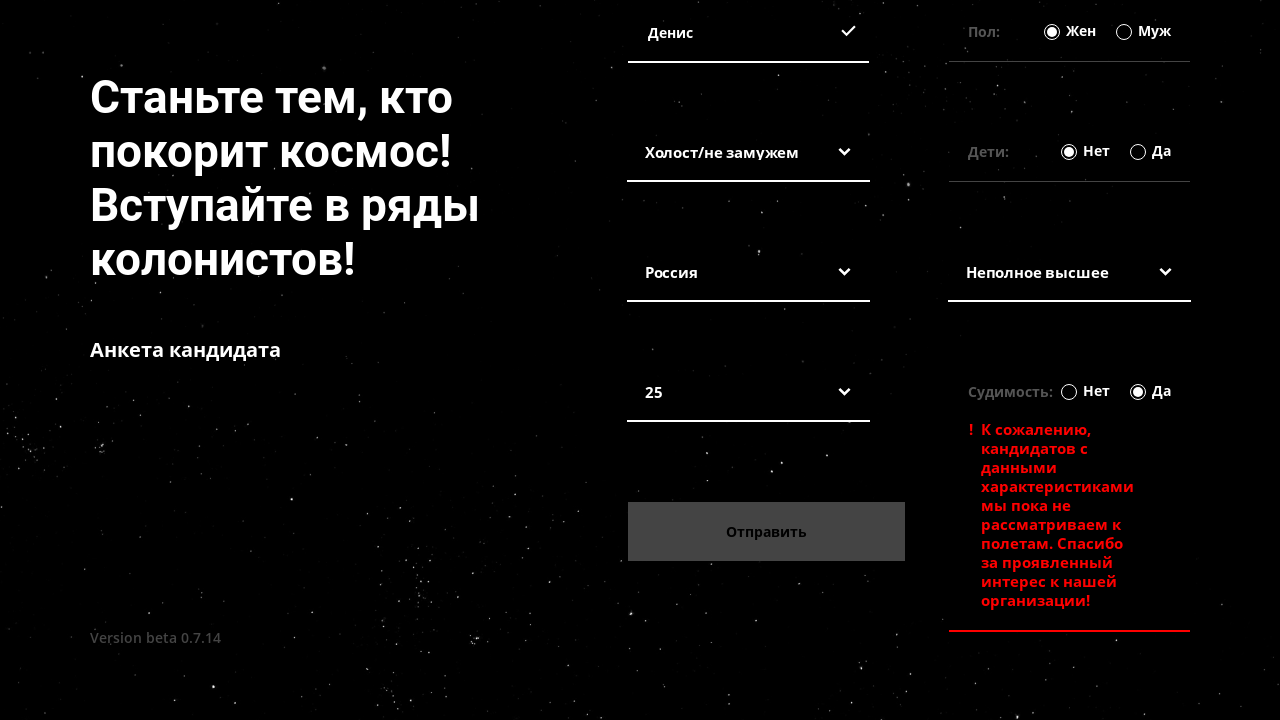